Waits for price to reach $100, then solves a mathematical challenge by calculating a logarithmic expression and submitting the answer

Starting URL: http://suninjuly.github.io/explicit_wait2.html

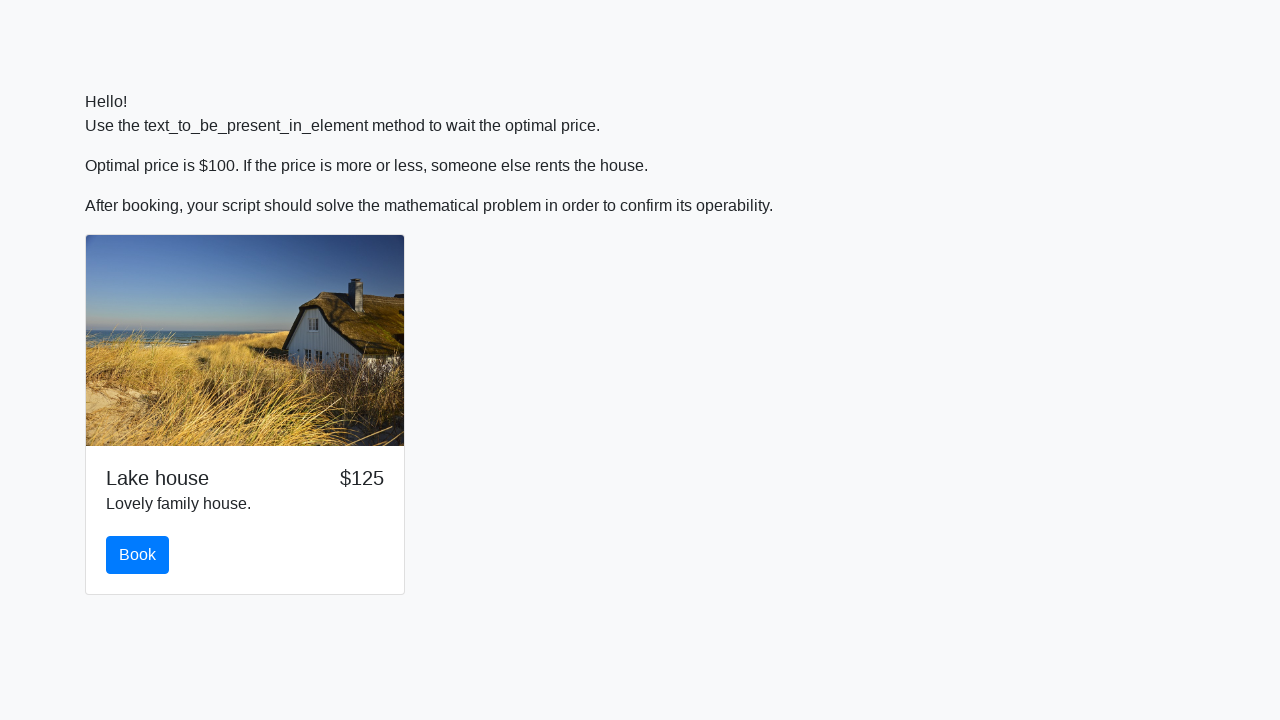

Waited for price to reach $100
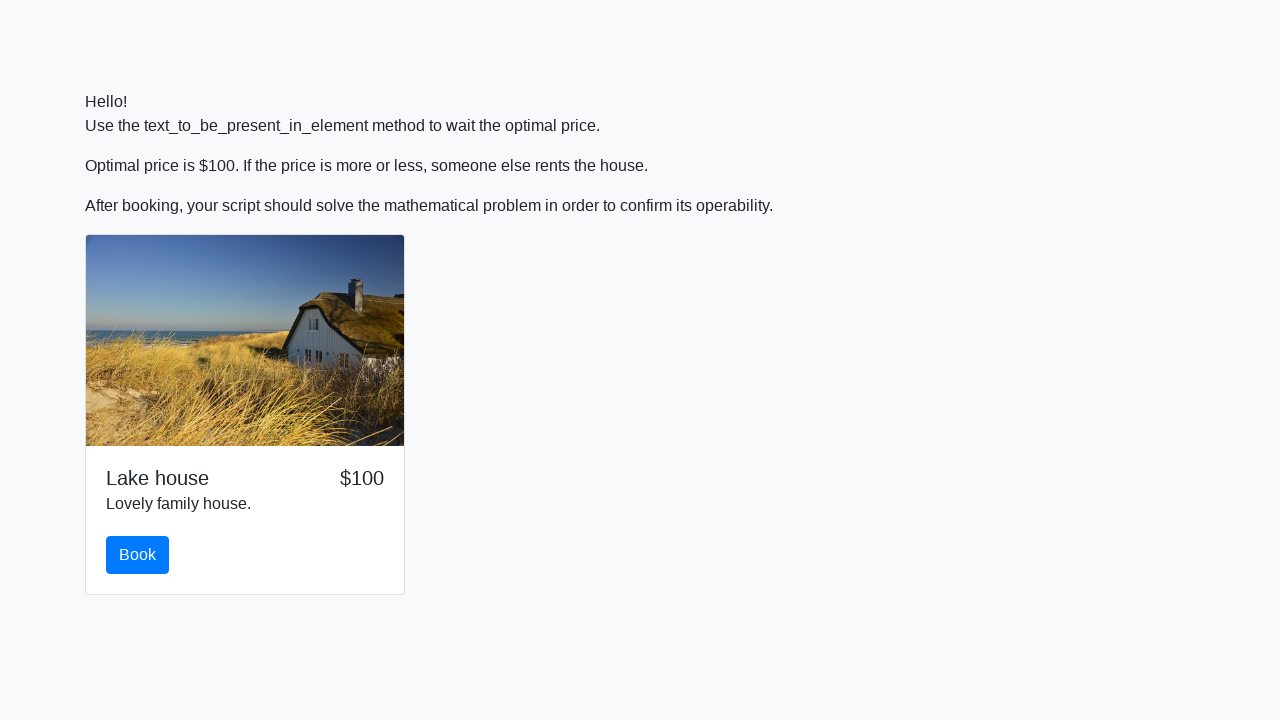

Clicked book button after price reached $100 at (138, 555) on #book
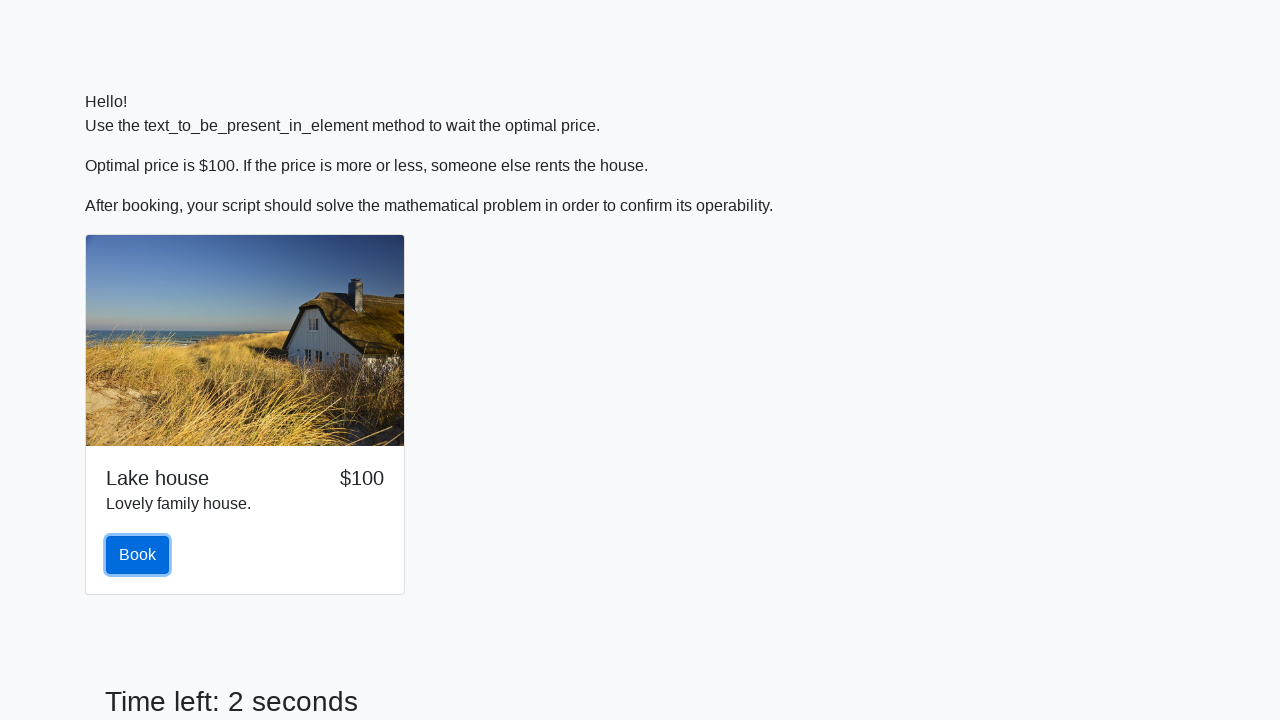

Scrolled down 150 pixels to view math problem
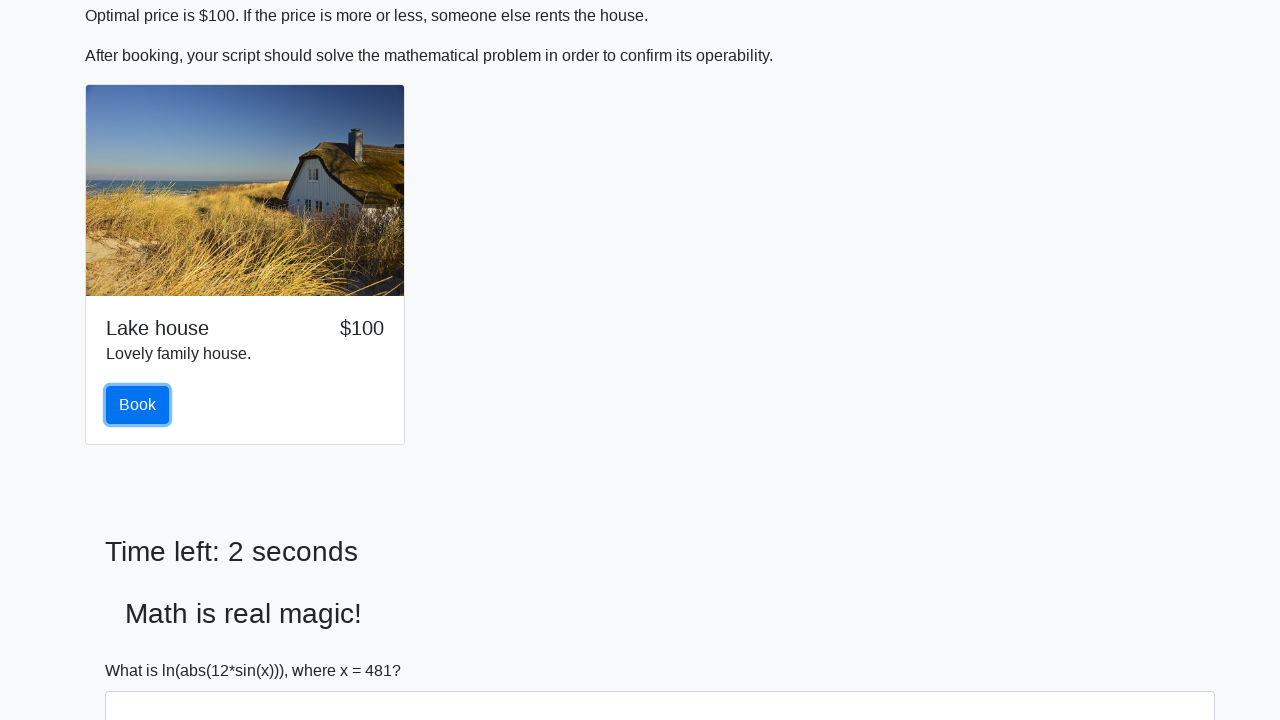

Retrieved input value: 481
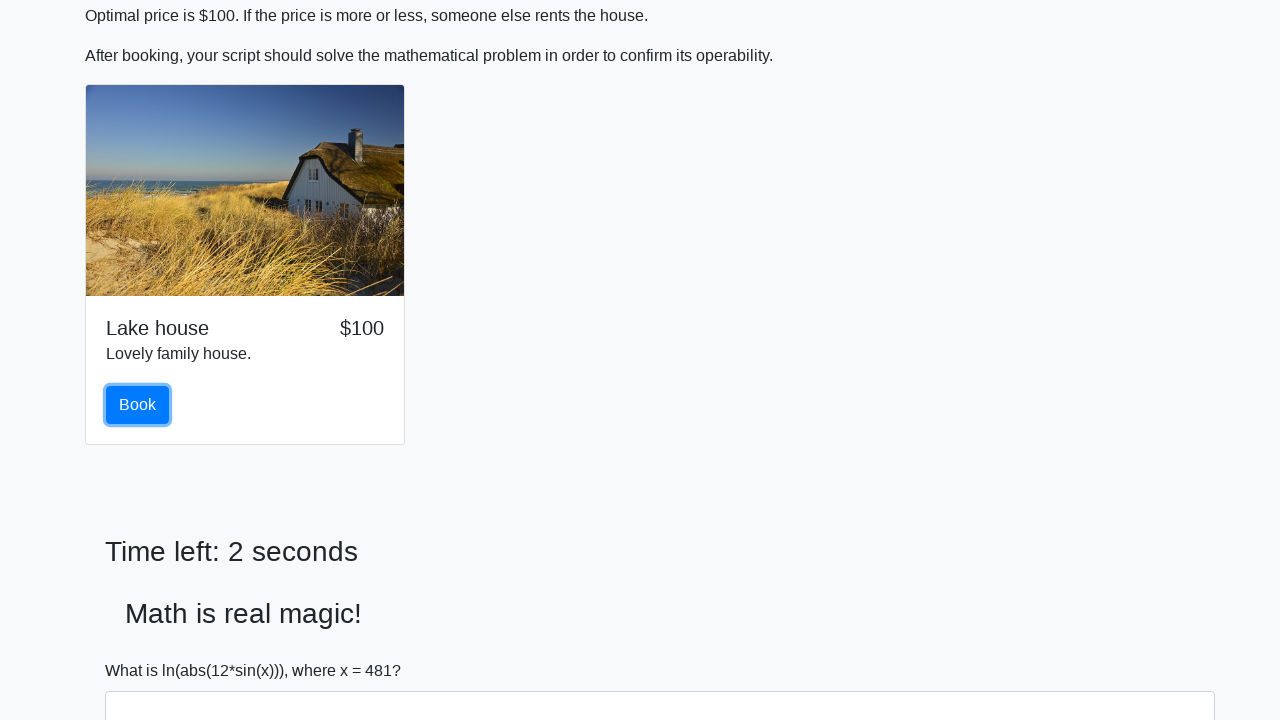

Calculated logarithmic expression result: 1.3763024517877391
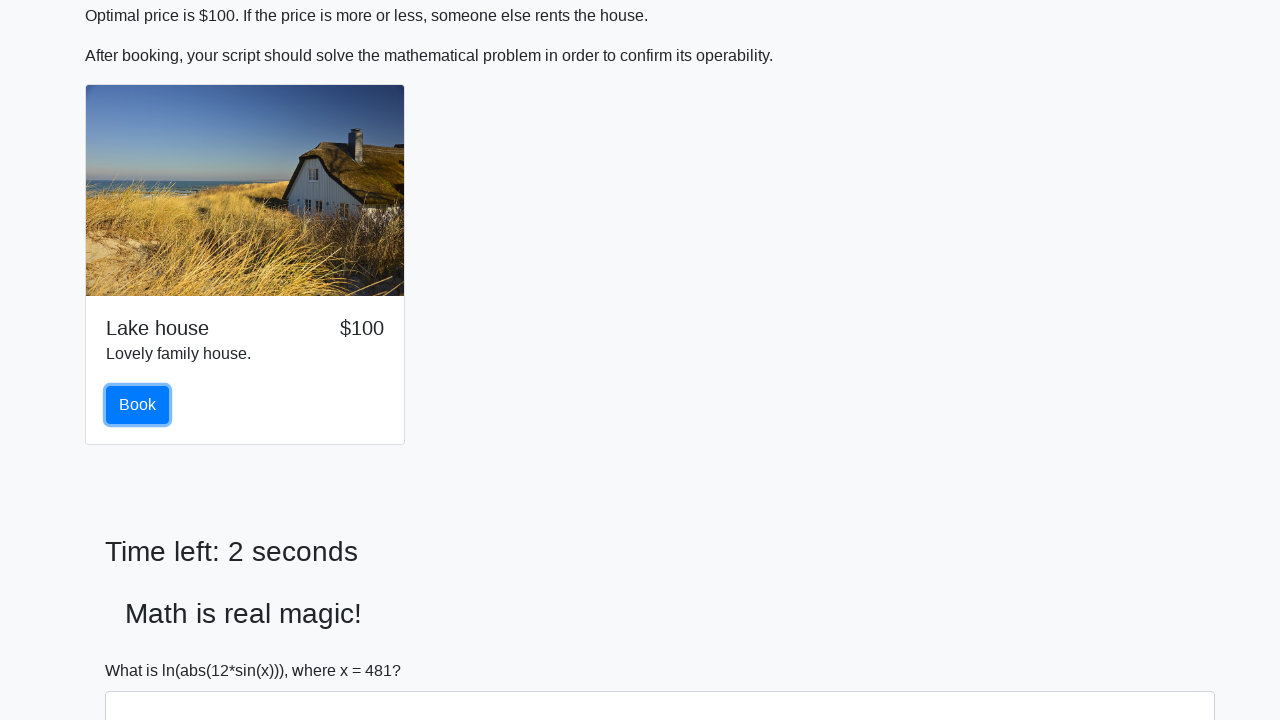

Filled answer field with calculated result on #answer
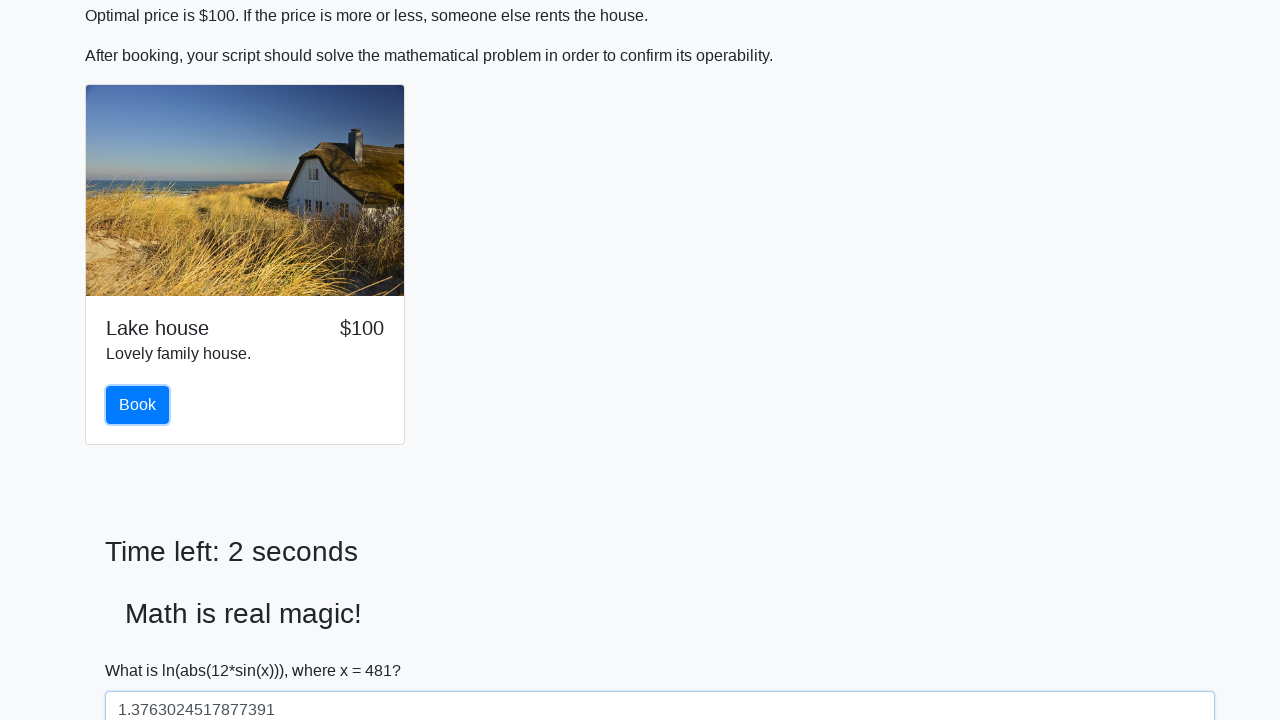

Clicked solve button to submit answer at (143, 651) on #solve
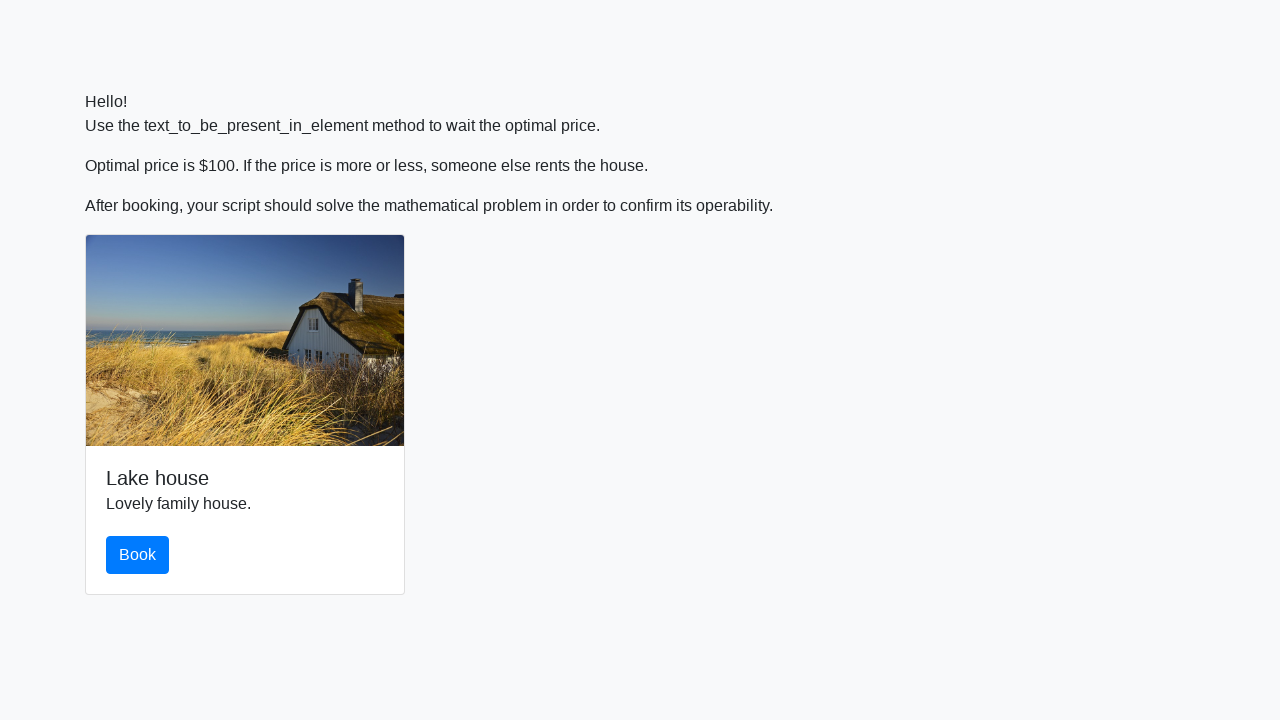

Set up dialog handler to accept alerts
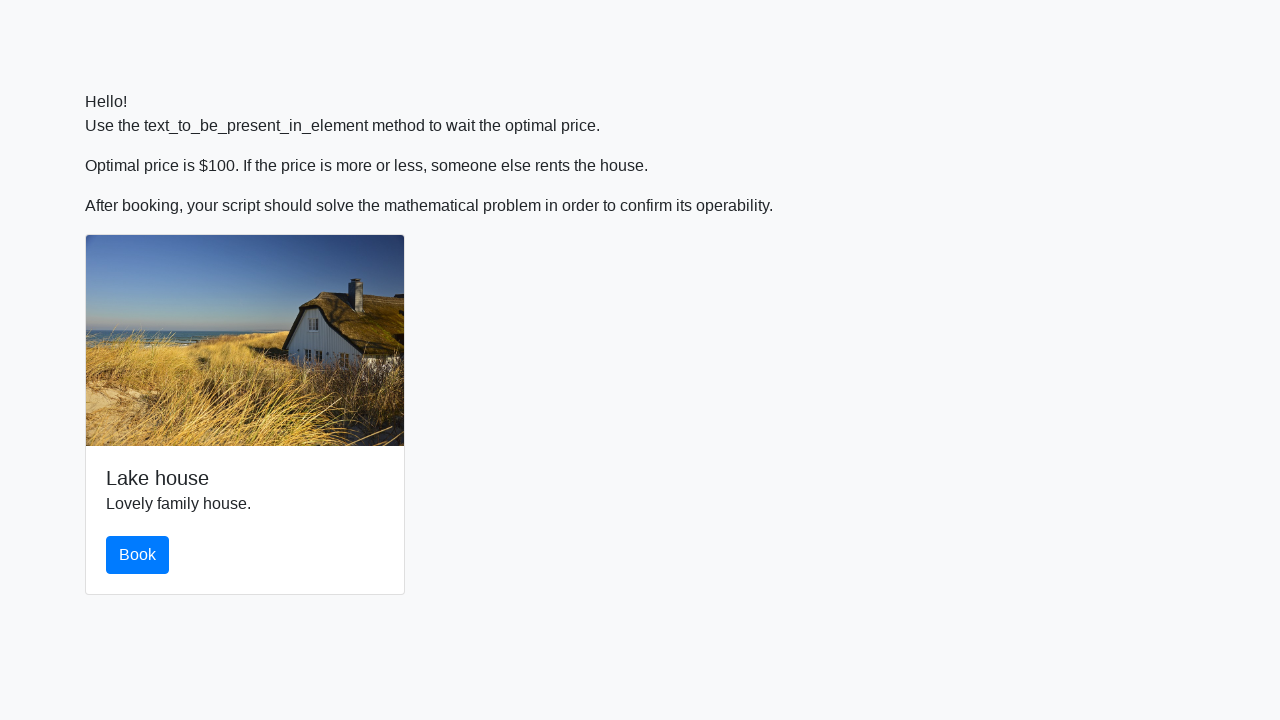

Waited 1000ms for alert to be processed
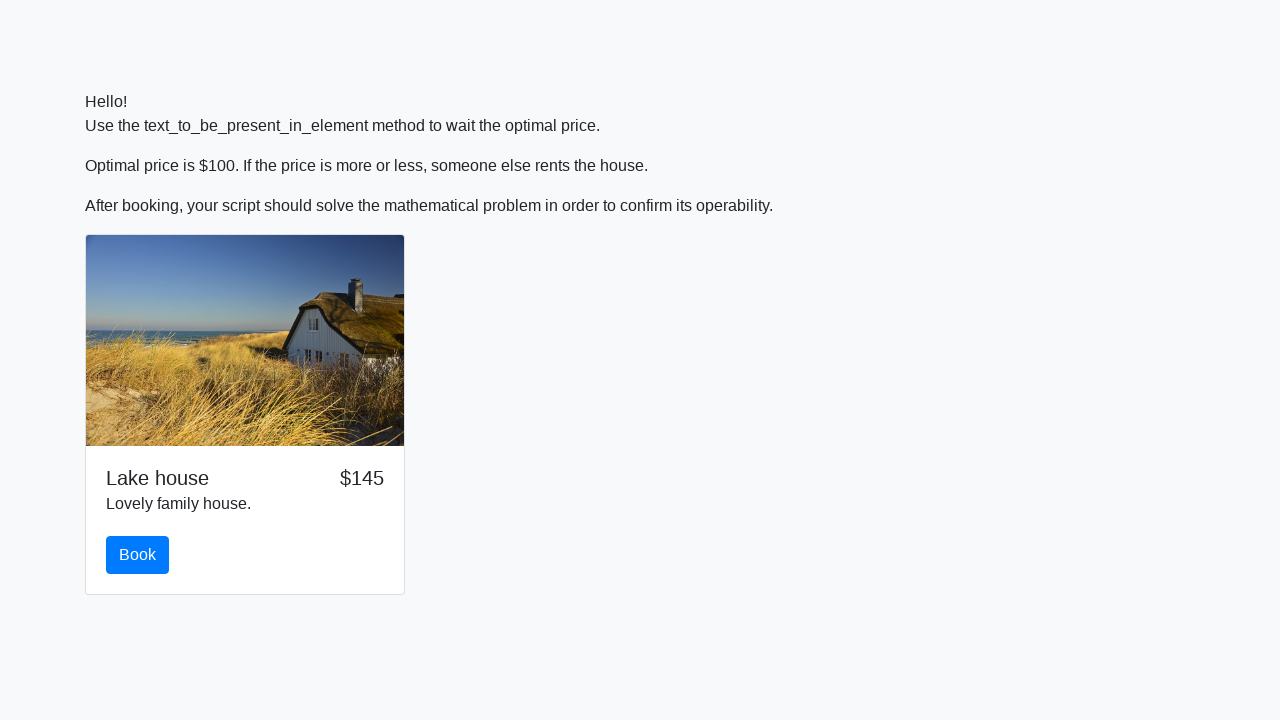

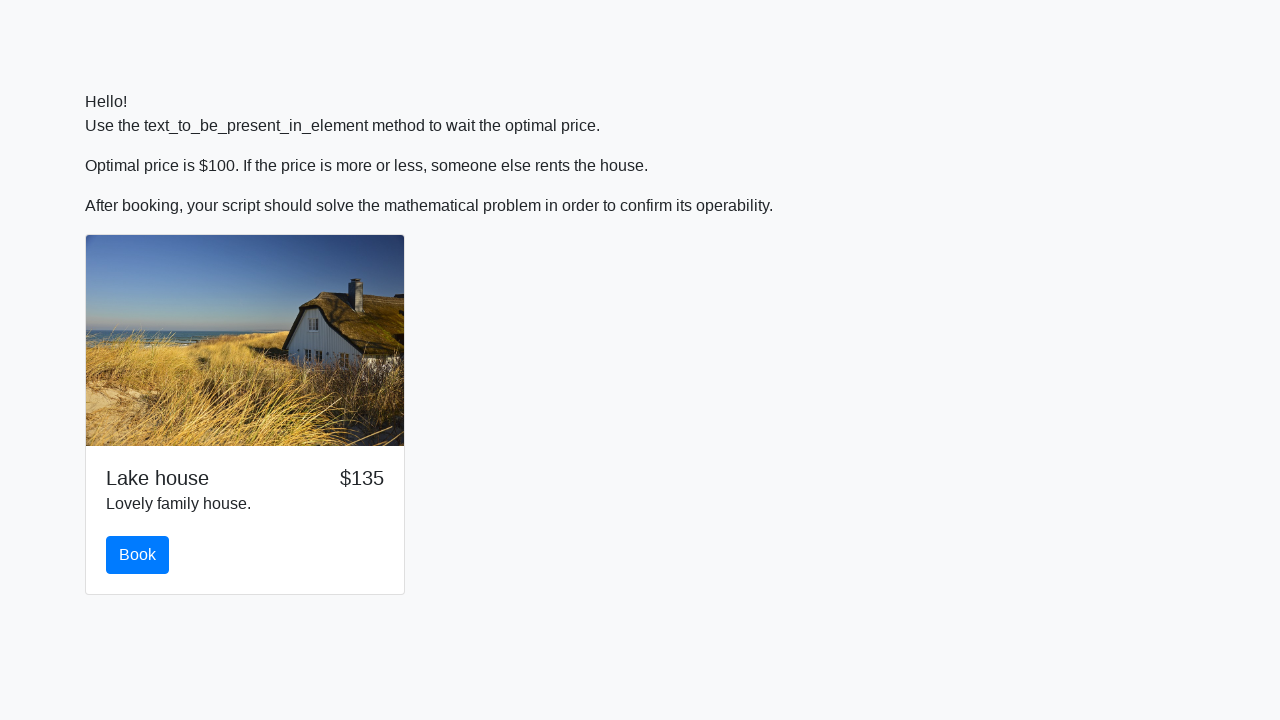